Tests checkbox functionality by navigating to the checkboxes page, clicking a checkbox, and verifying it's selected

Starting URL: https://the-internet.herokuapp.com/

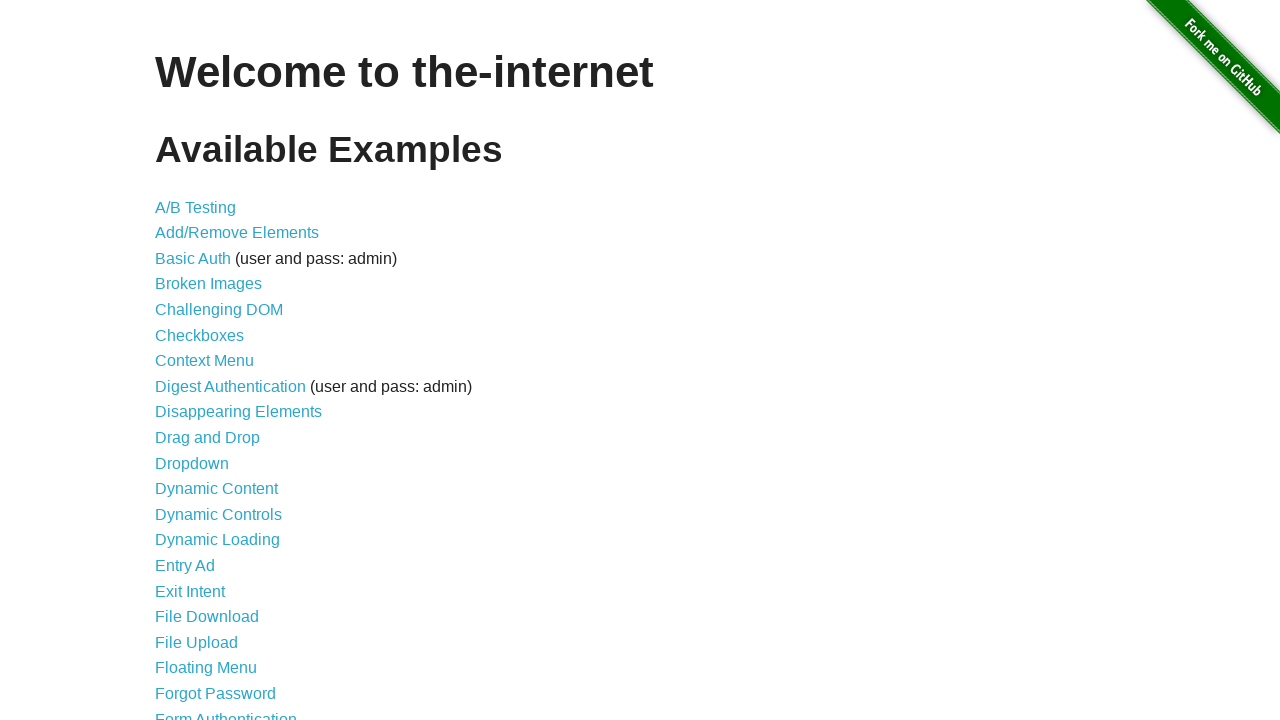

Clicked on the checkboxes link to navigate to checkboxes page at (200, 335) on a[href='/checkboxes']
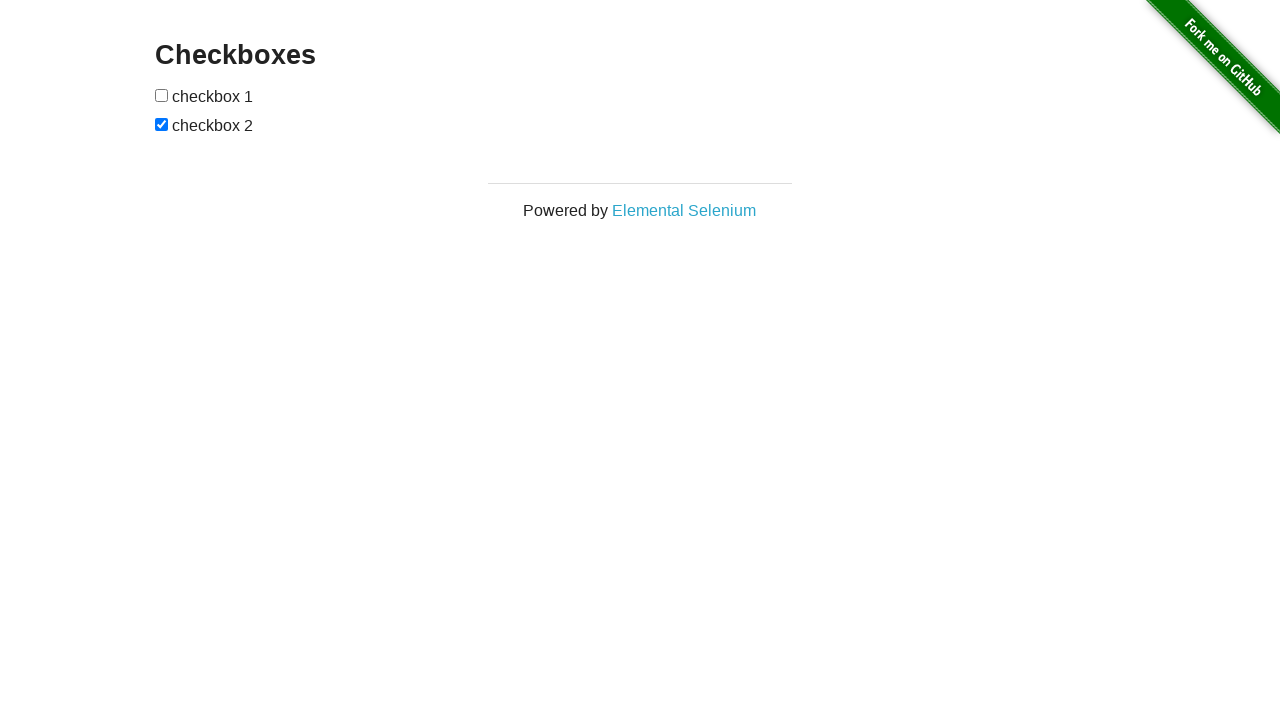

Clicked the first checkbox at (162, 95) on #checkboxes input:nth-child(1)
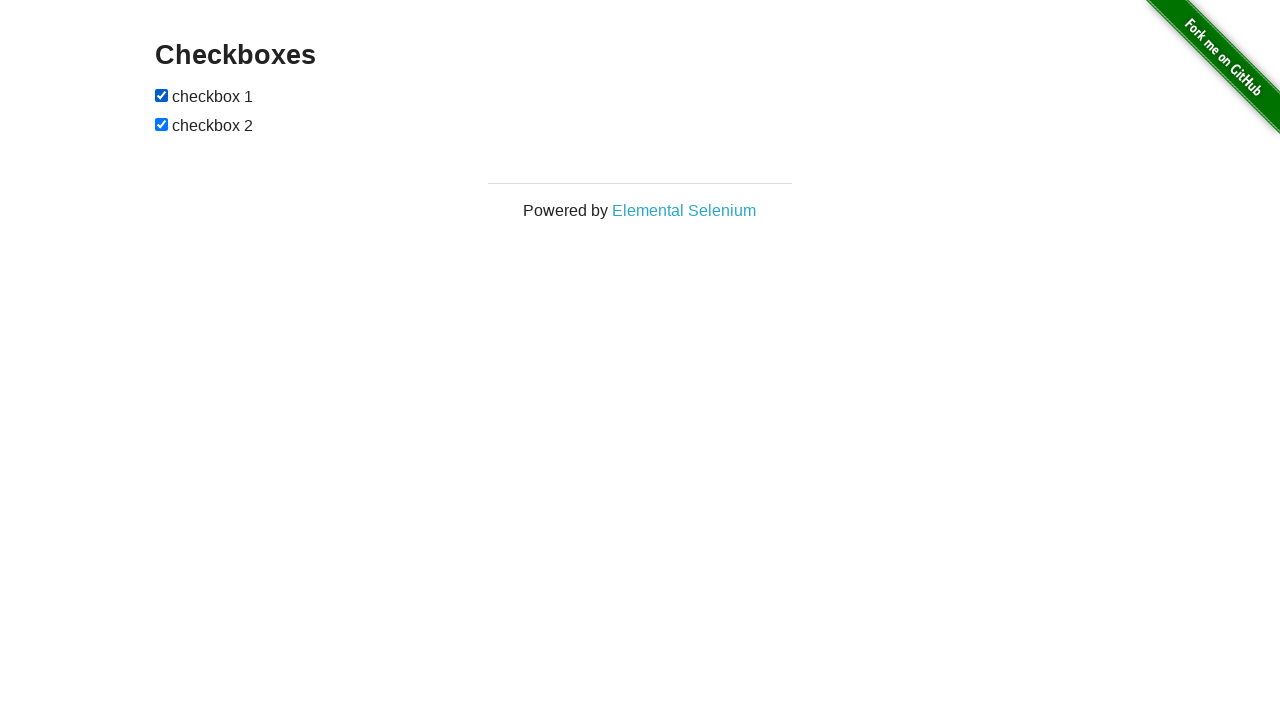

Verified that the first checkbox is selected
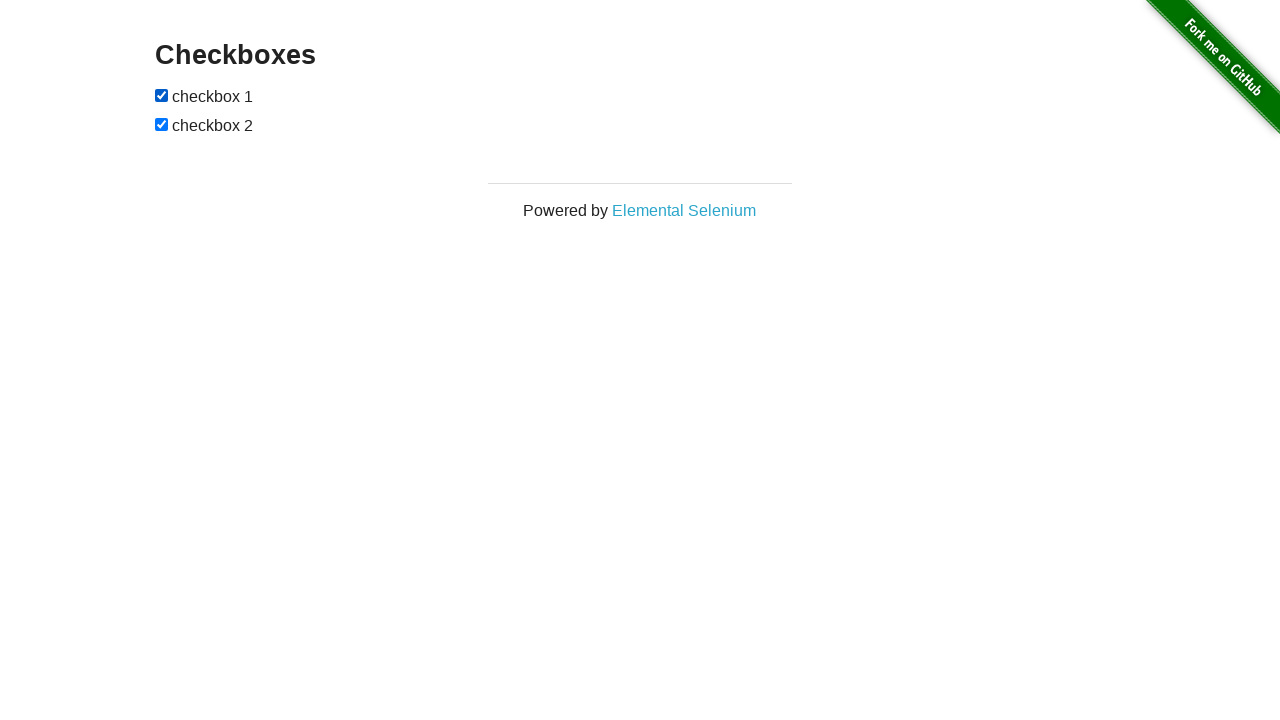

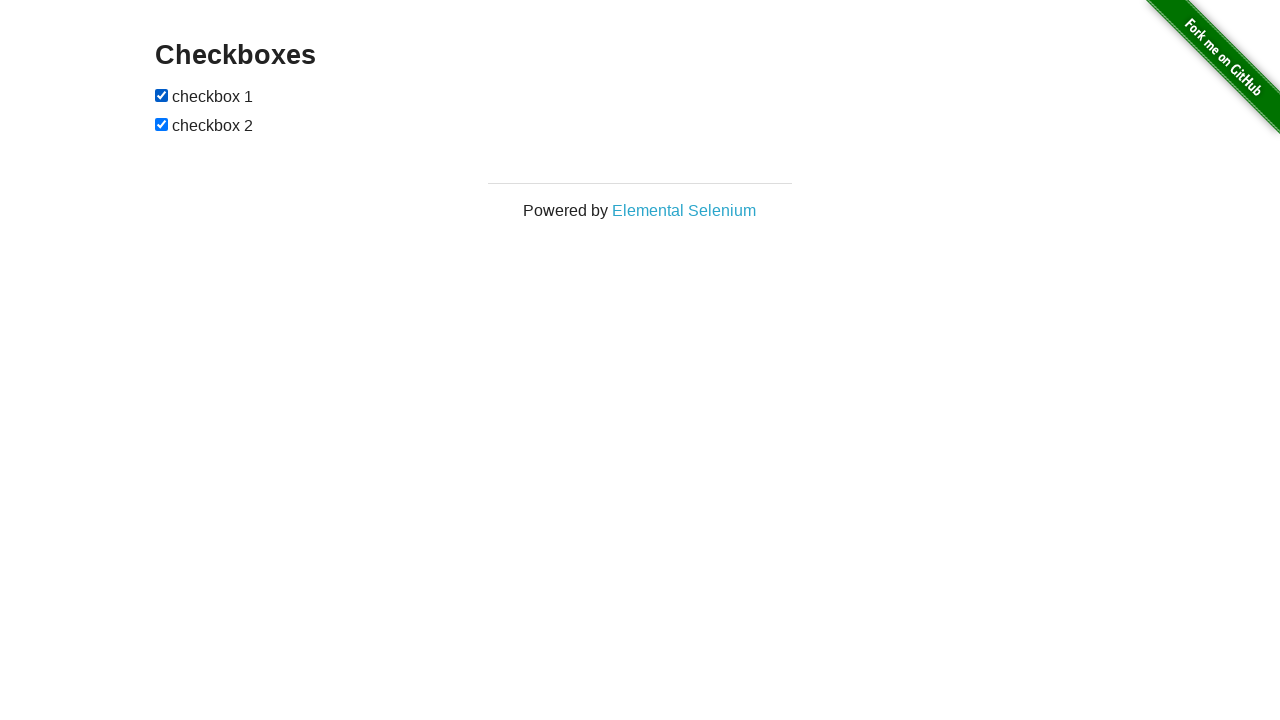